Tests a registration form by filling in first name, last name, and email fields, then submitting and verifying the success message.

Starting URL: http://suninjuly.github.io/registration1.html

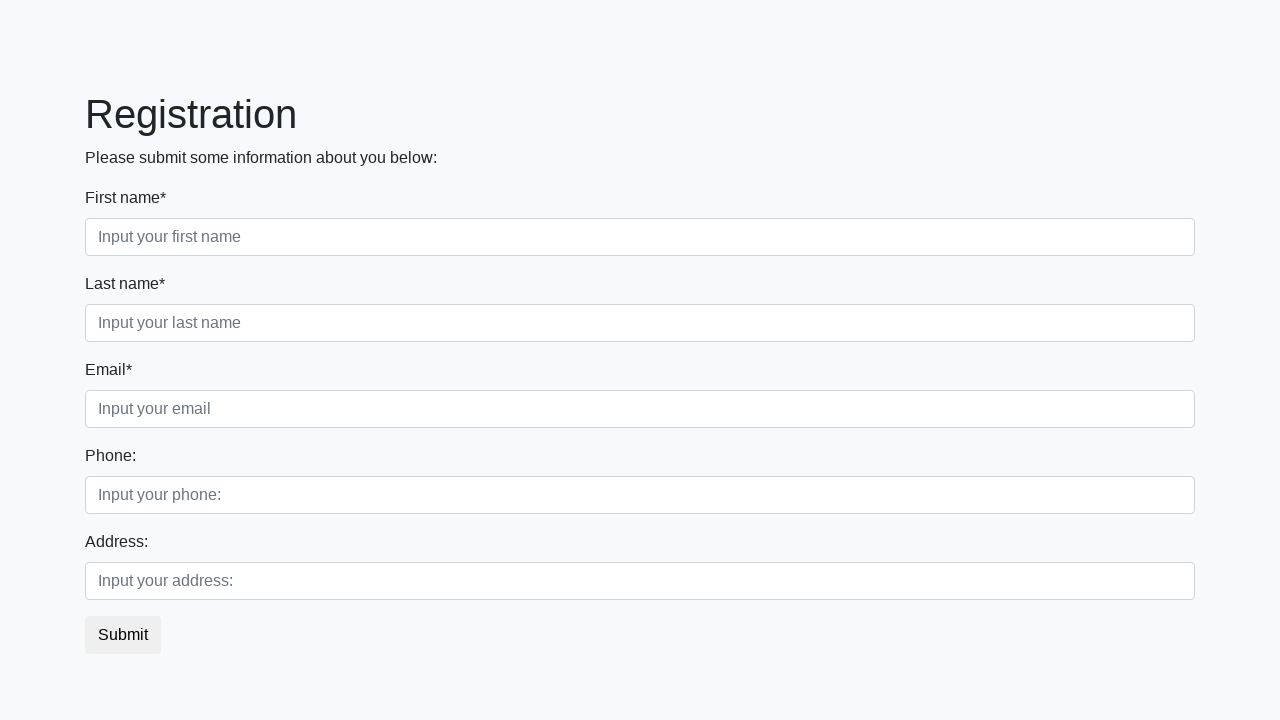

Navigated to registration form page
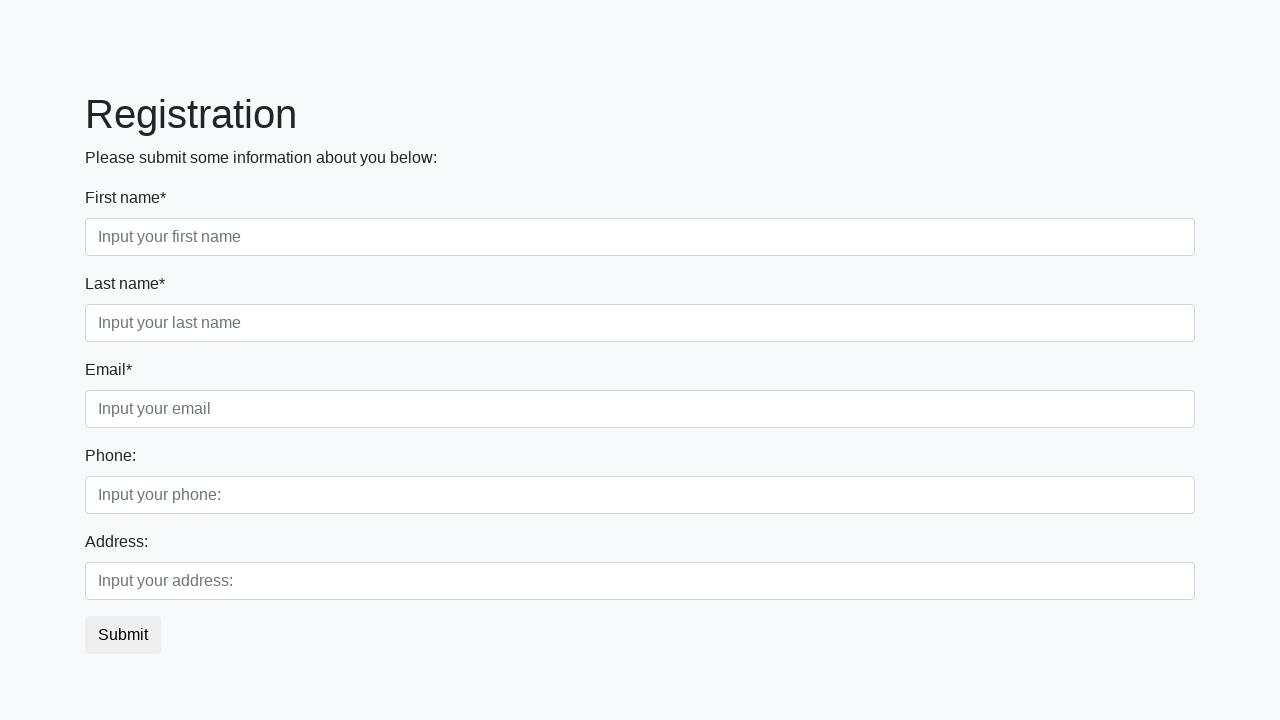

Filled first name field with 'Ivan' on //input[contains(@placeholder, 'first')]
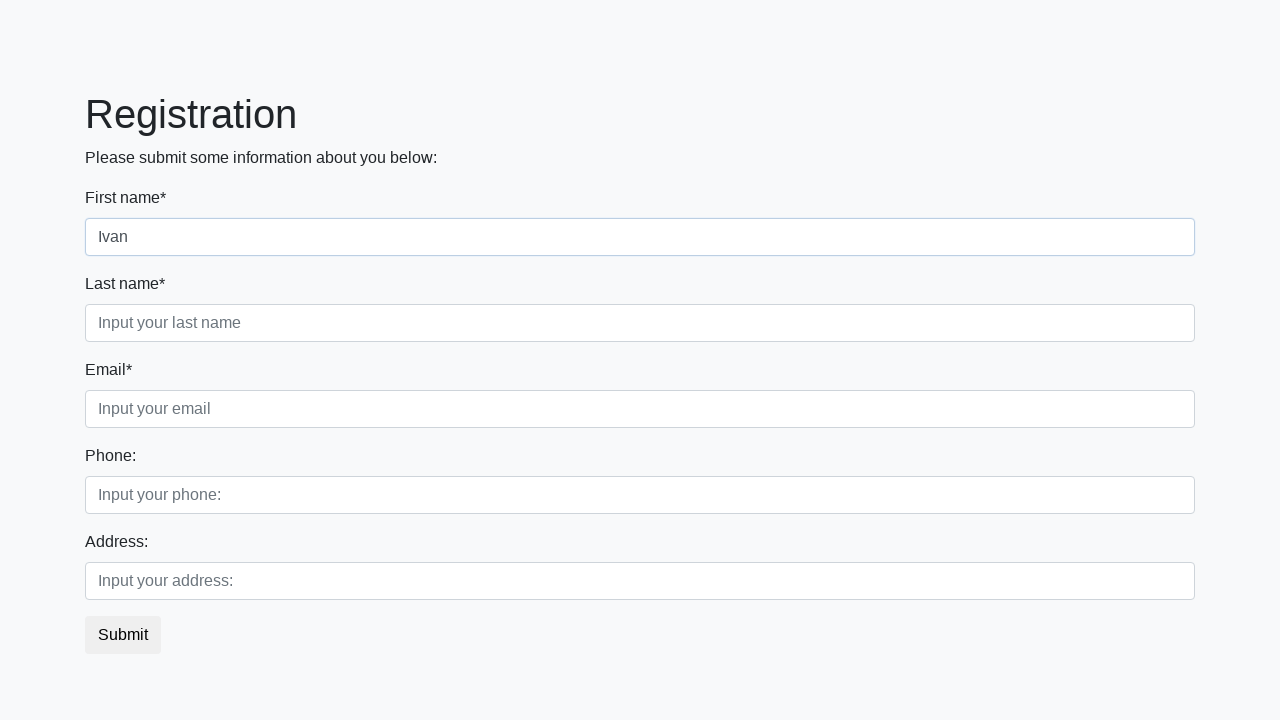

Filled last name field with 'Petrow' on //input[contains(@placeholder, 'last')]
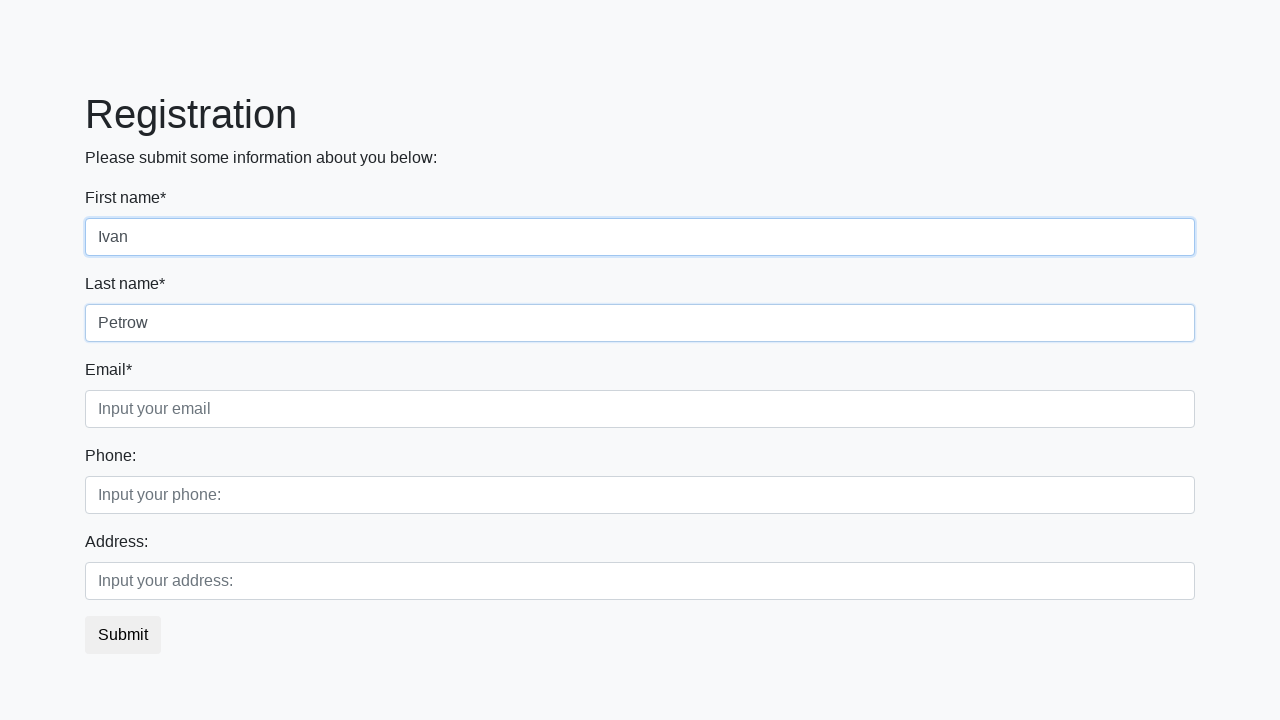

Filled email field with 'test@test.ru' on //input[contains(@placeholder, 'email')]
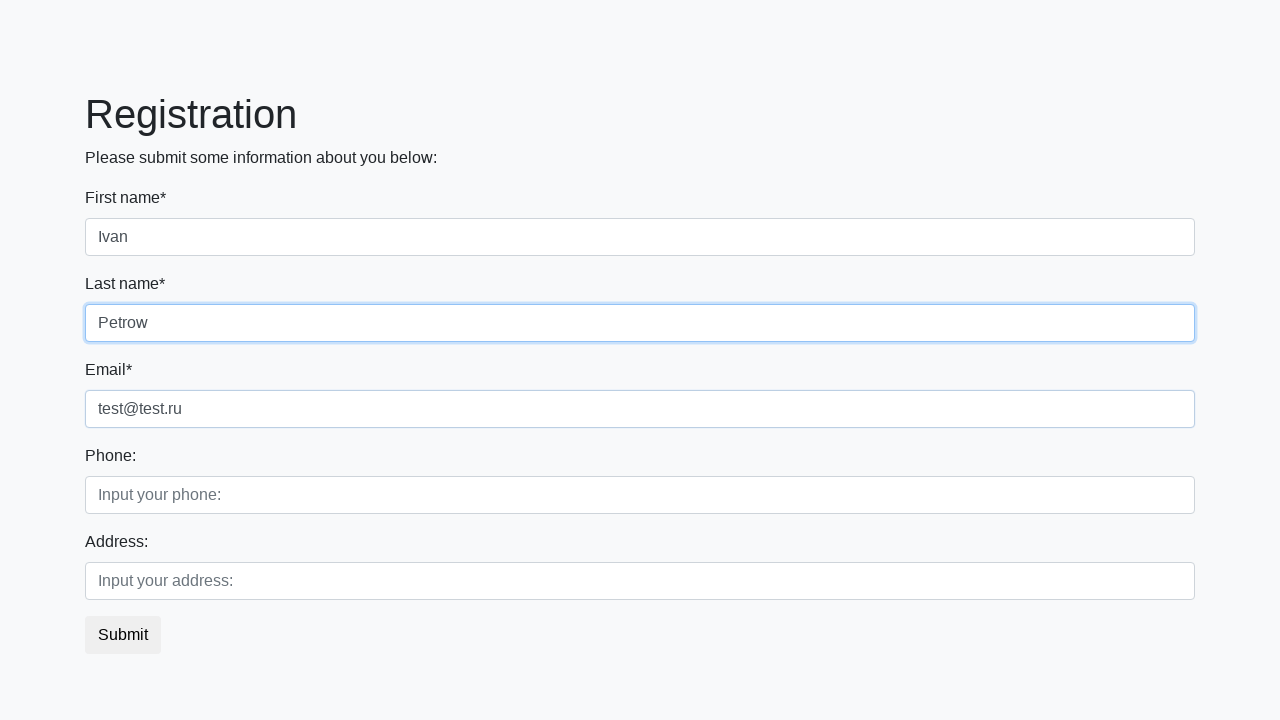

Clicked submit button to register at (123, 635) on button.btn
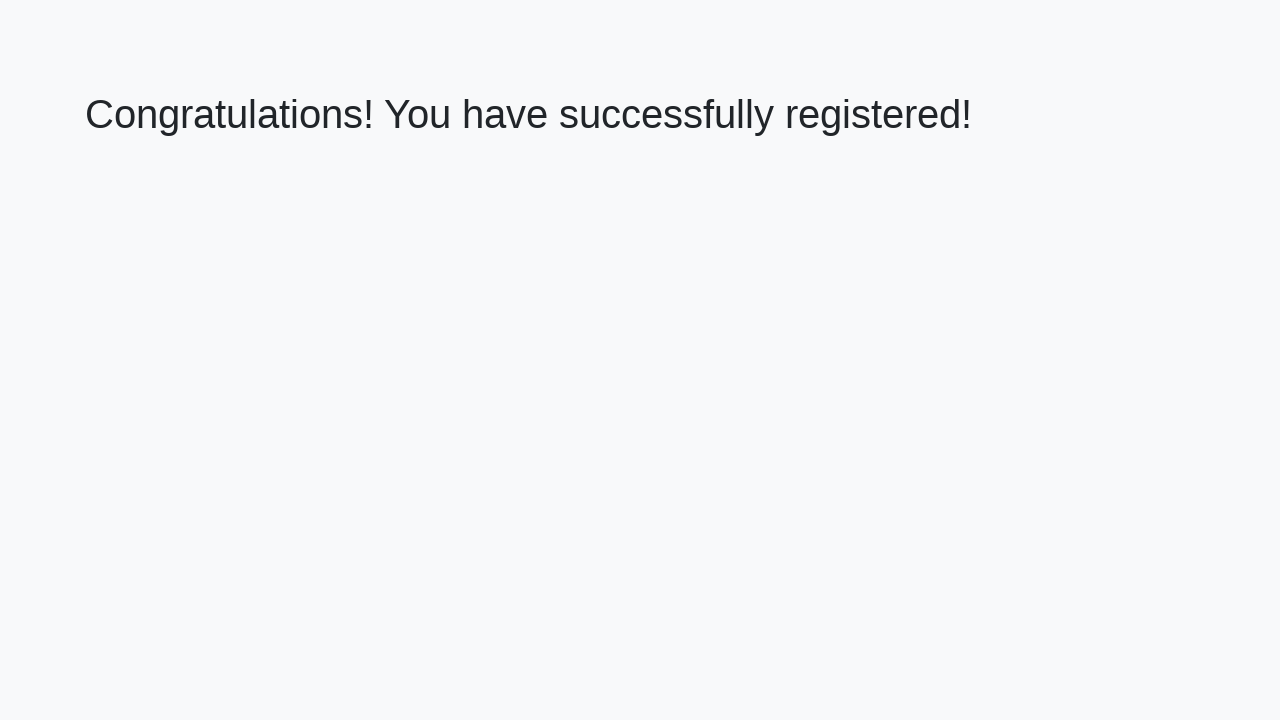

Retrieved success message text
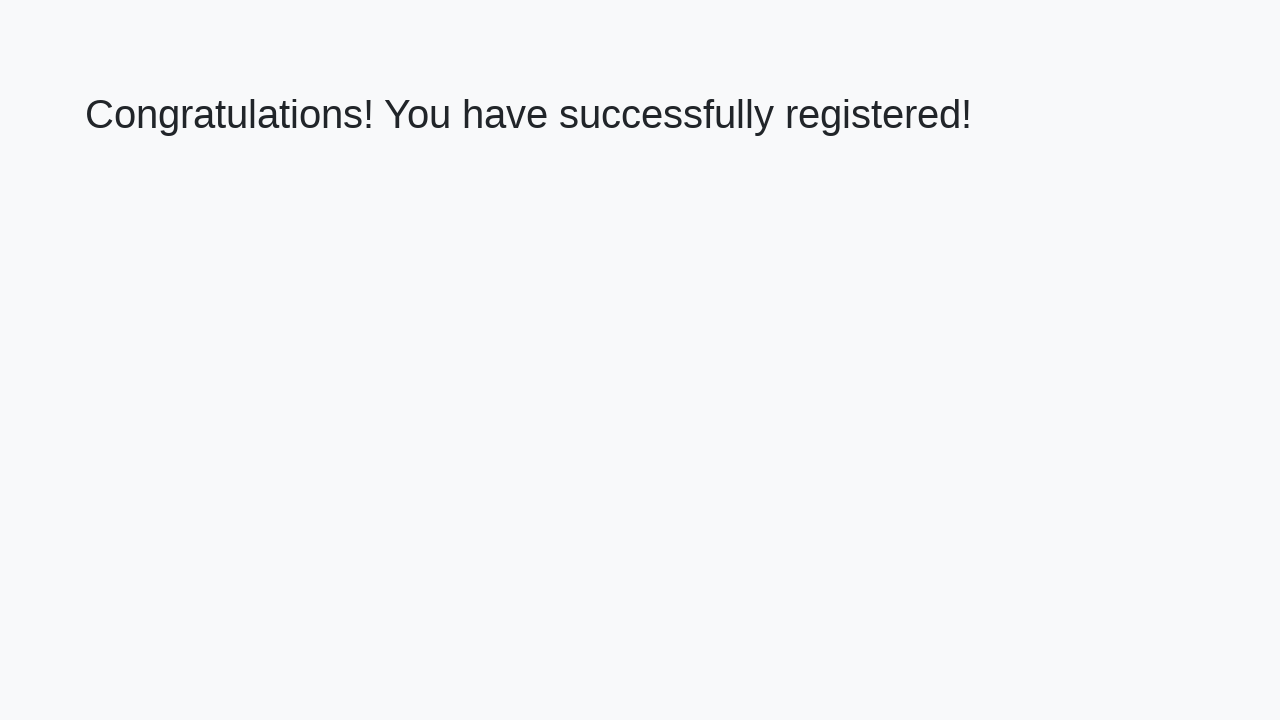

Verified success message: 'Congratulations! You have successfully registered!'
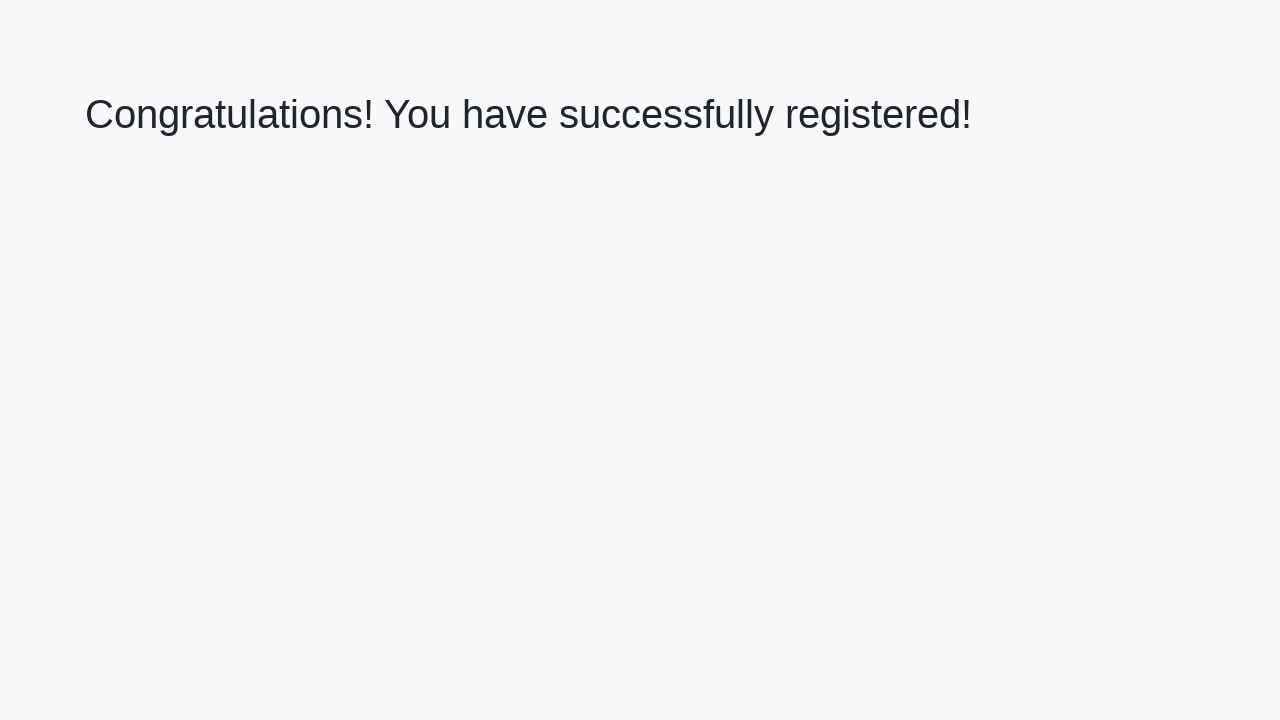

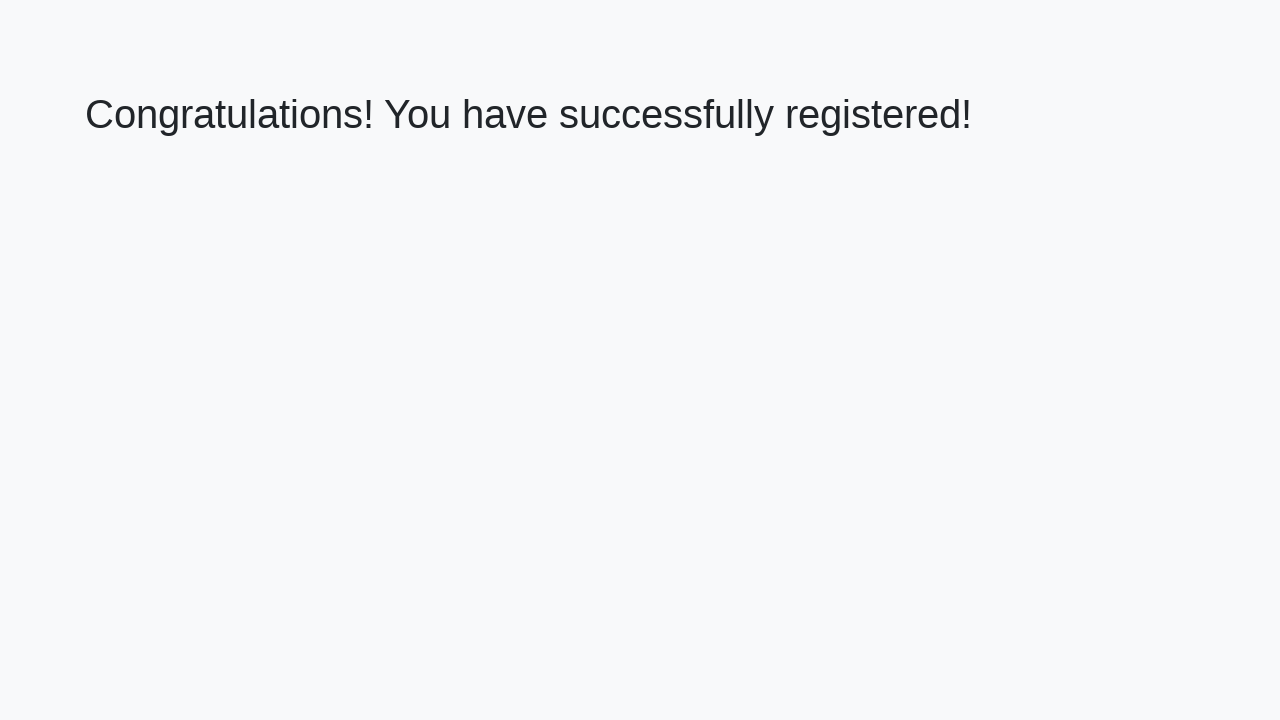